Tests the search functionality on an automation bookstore demo site by entering text in the search bar and verifying that the clear text icon becomes visible.

Starting URL: https://automationbookstore.dev/

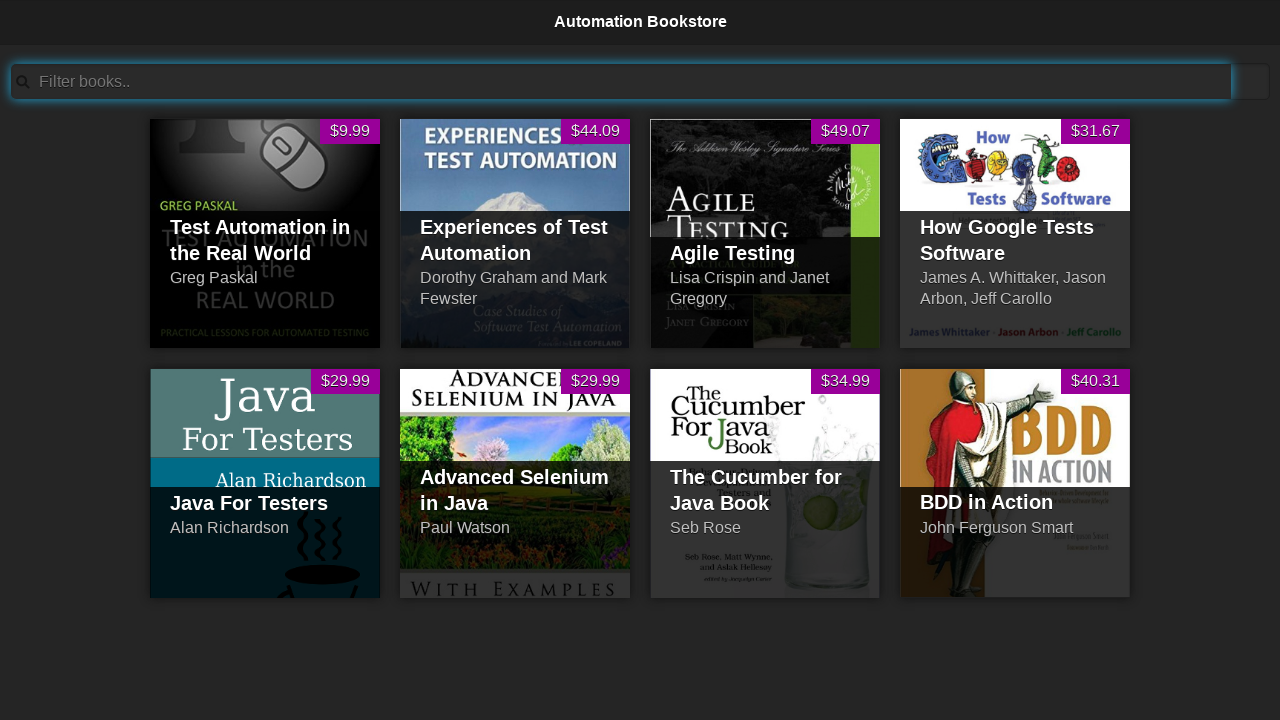

Filled search bar with 'Test' on #searchBar
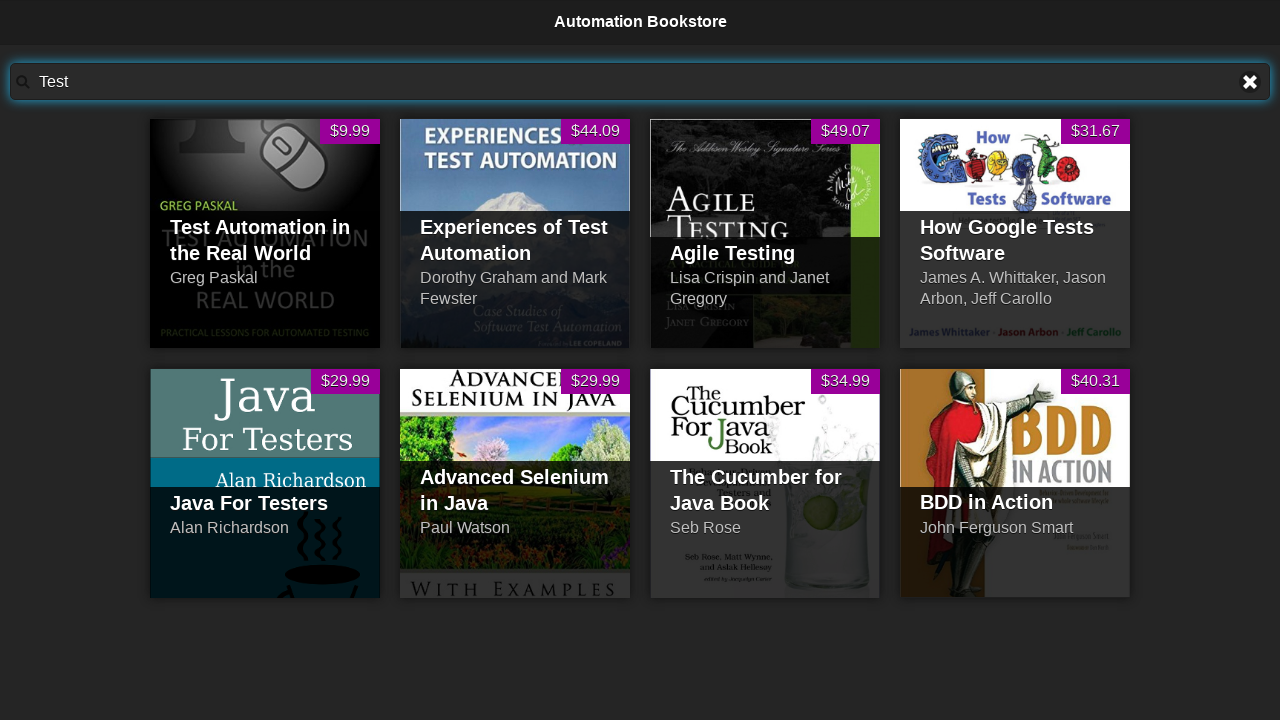

Clear text icon became visible
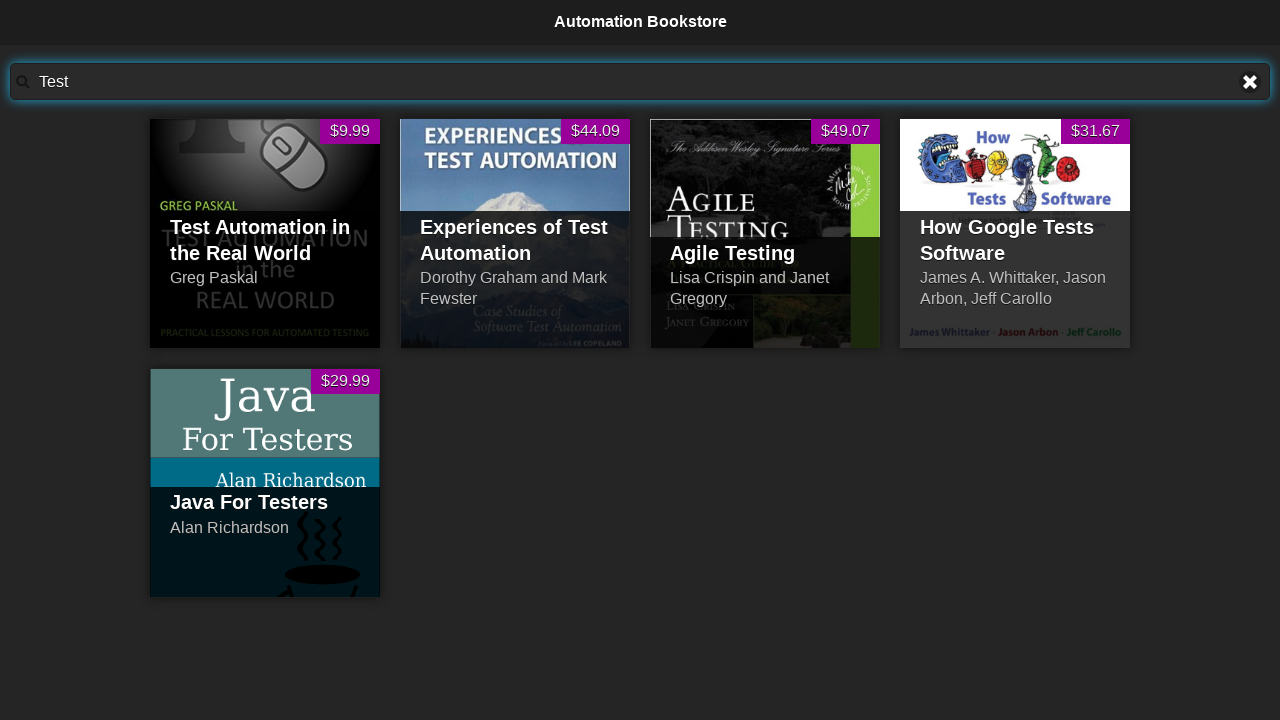

Verified clear text icon is visible
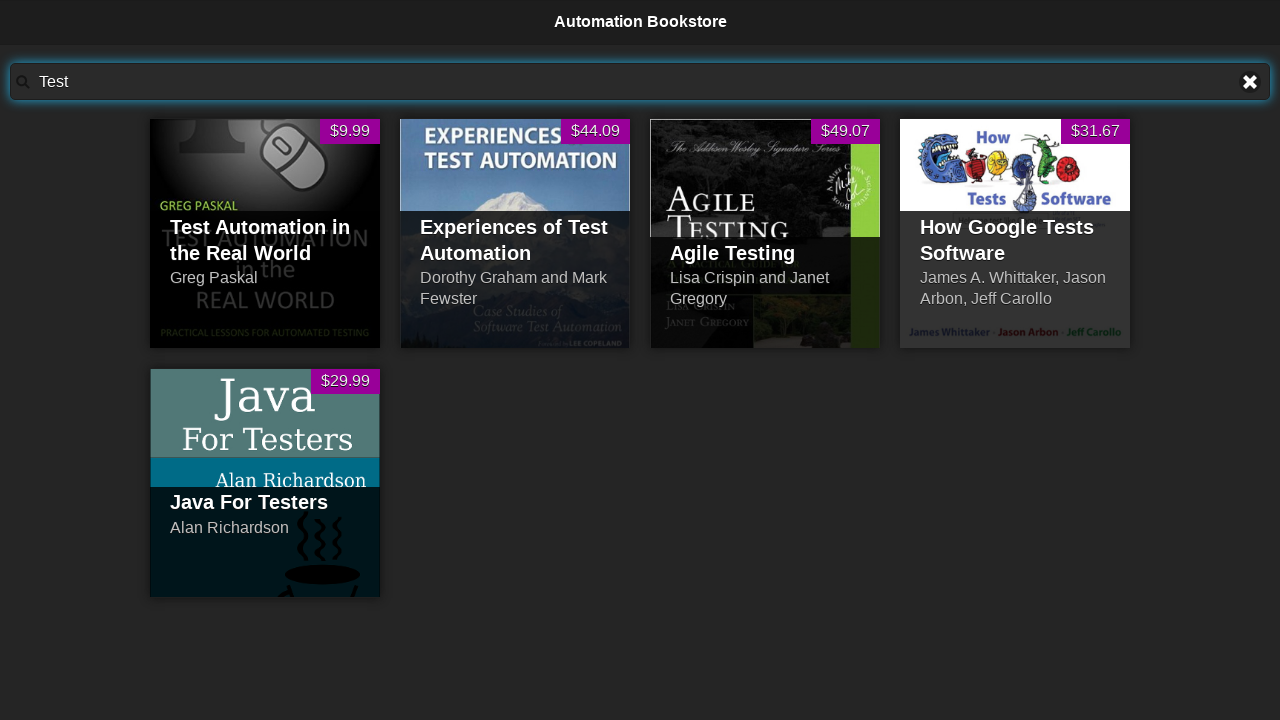

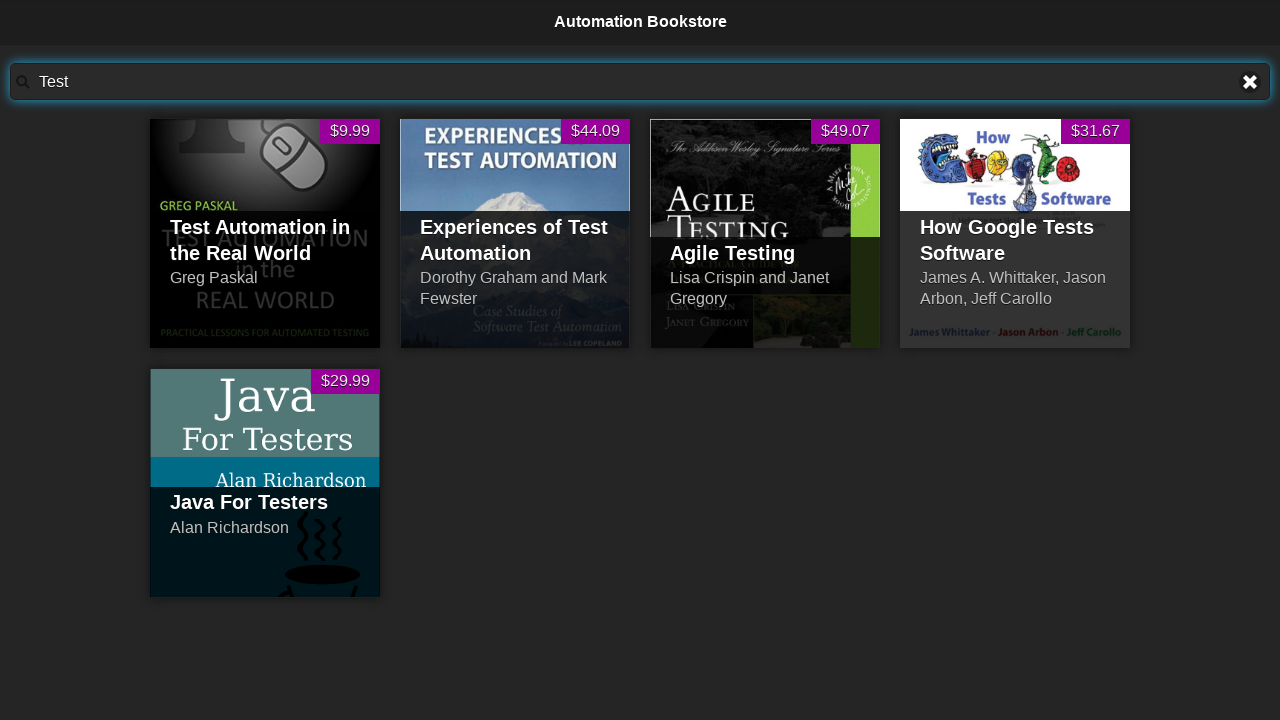